Tests contact form validation by submitting an empty form, verifying error messages appear for required fields (forename, email, message), then filling in the mandatory fields and verifying the errors disappear.

Starting URL: http://jupiter.cloud.planittesting.com

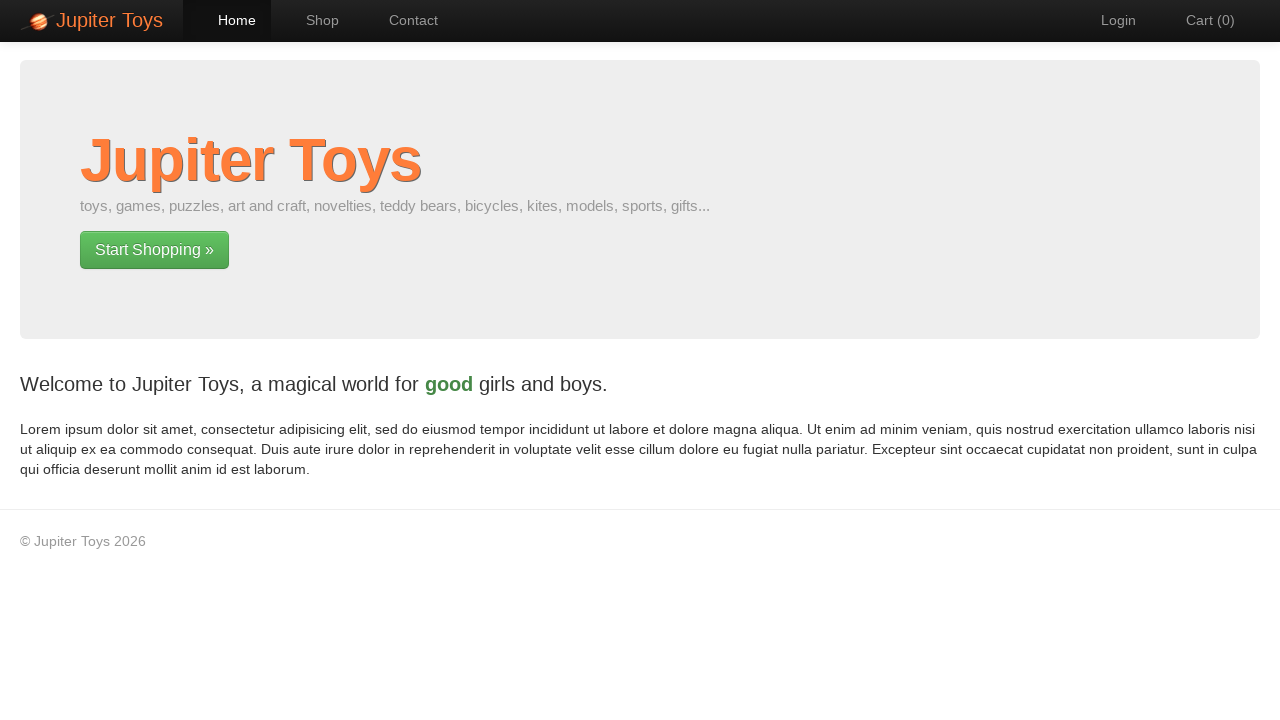

Clicked on contact link to navigate to contact page at (404, 20) on a[href='#/contact']
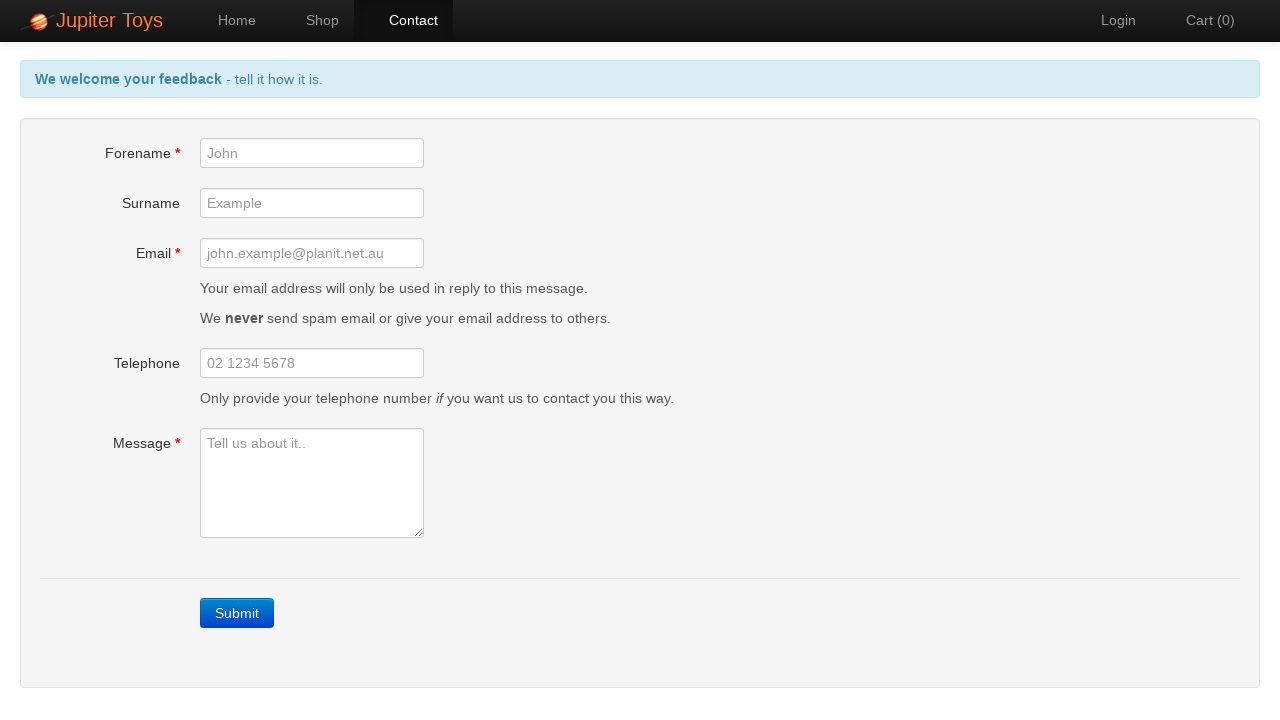

Clicked submit button without filling any form fields at (237, 613) on a.btn-contact
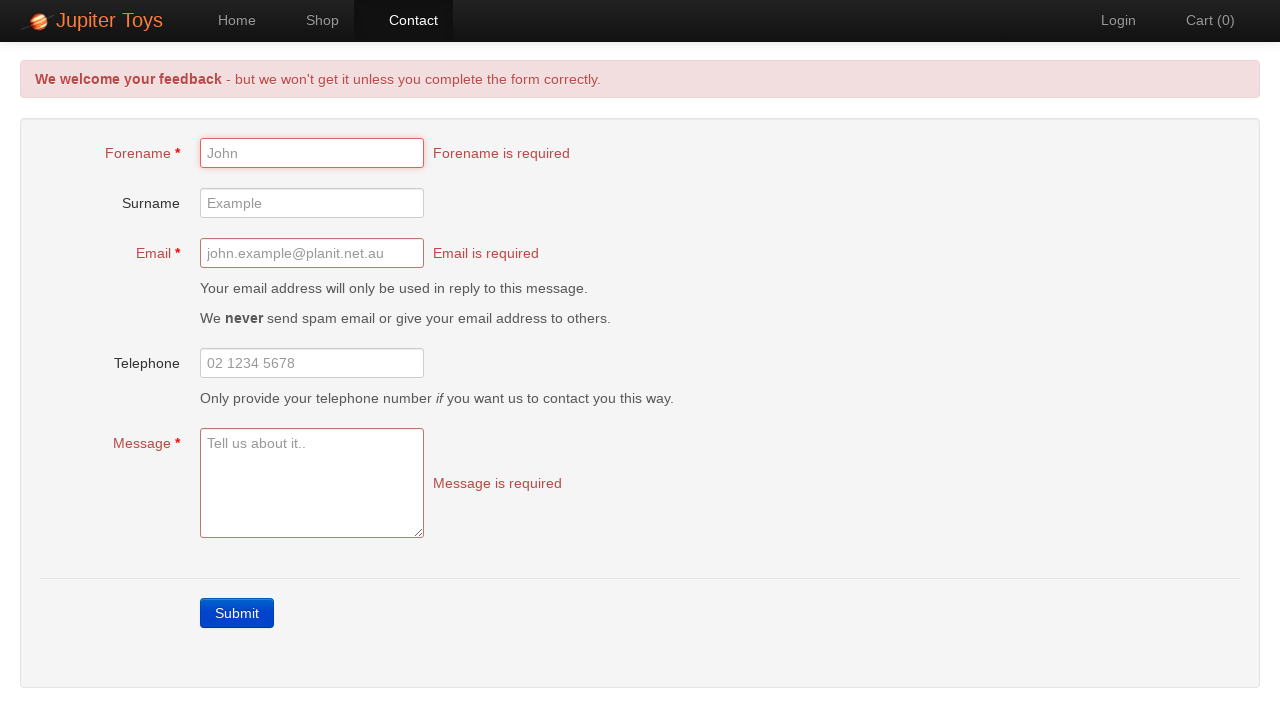

General error alert message appeared
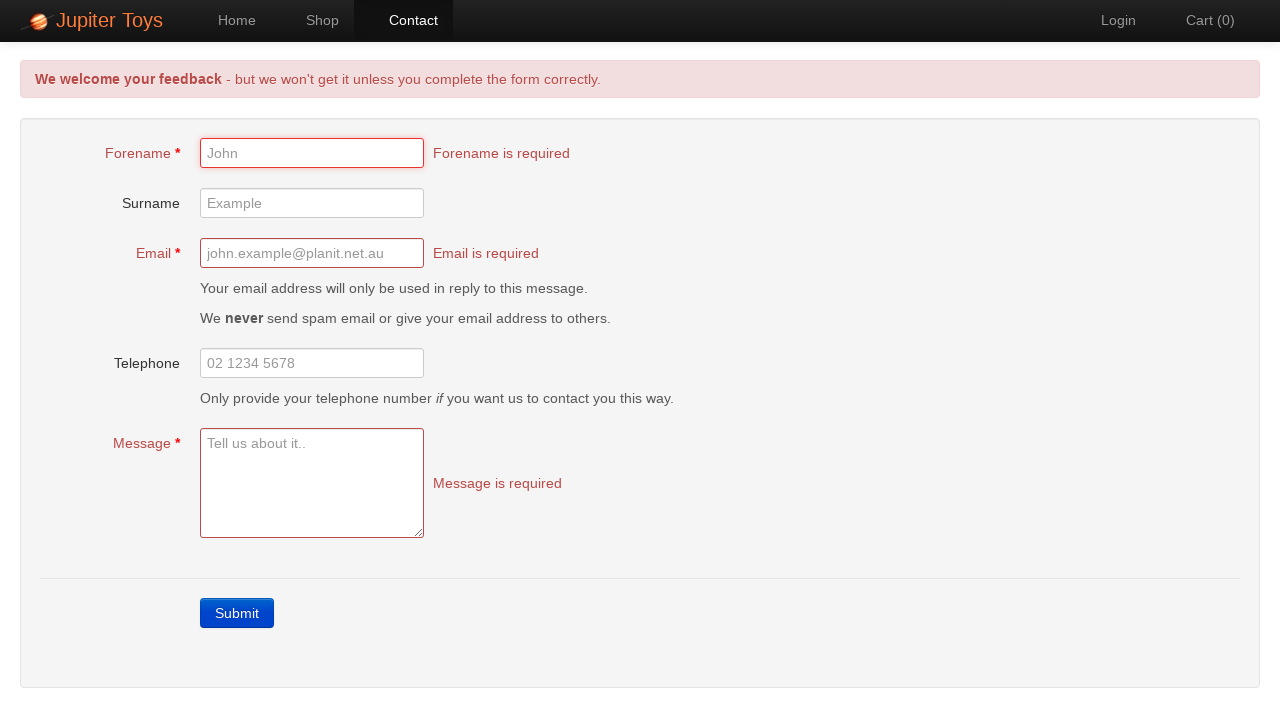

Forename field error message appeared
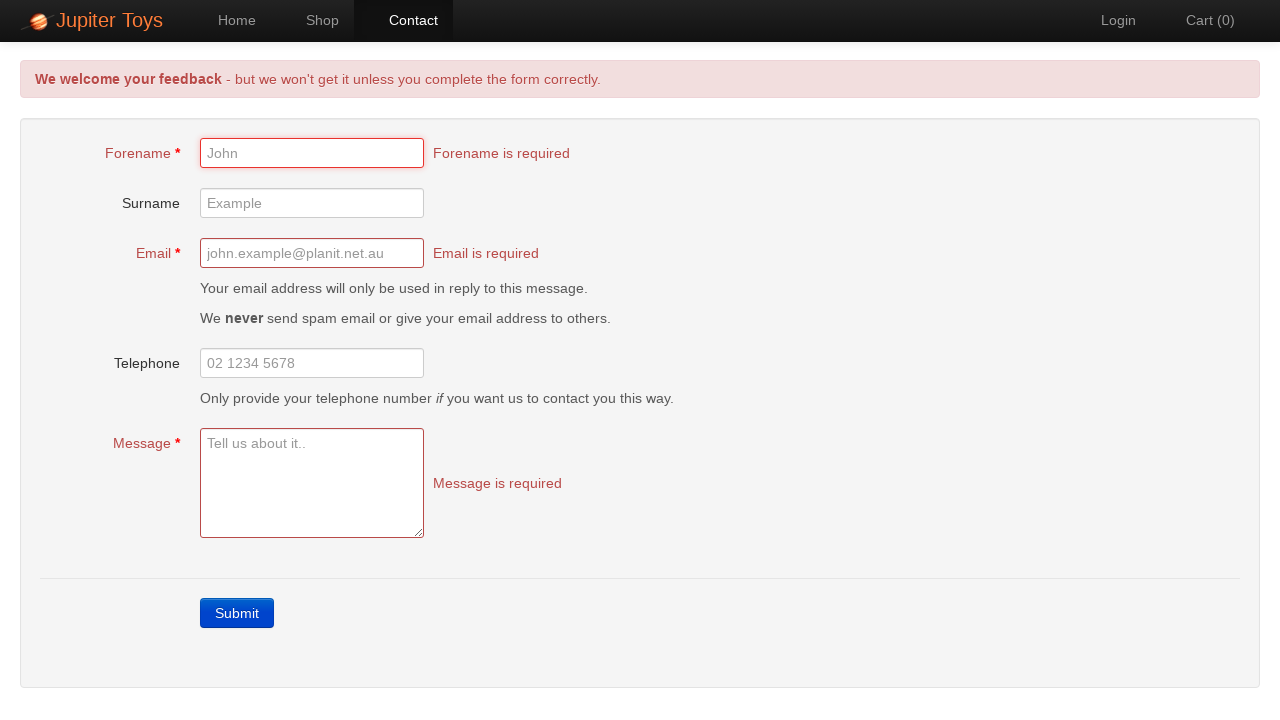

Email field error message appeared
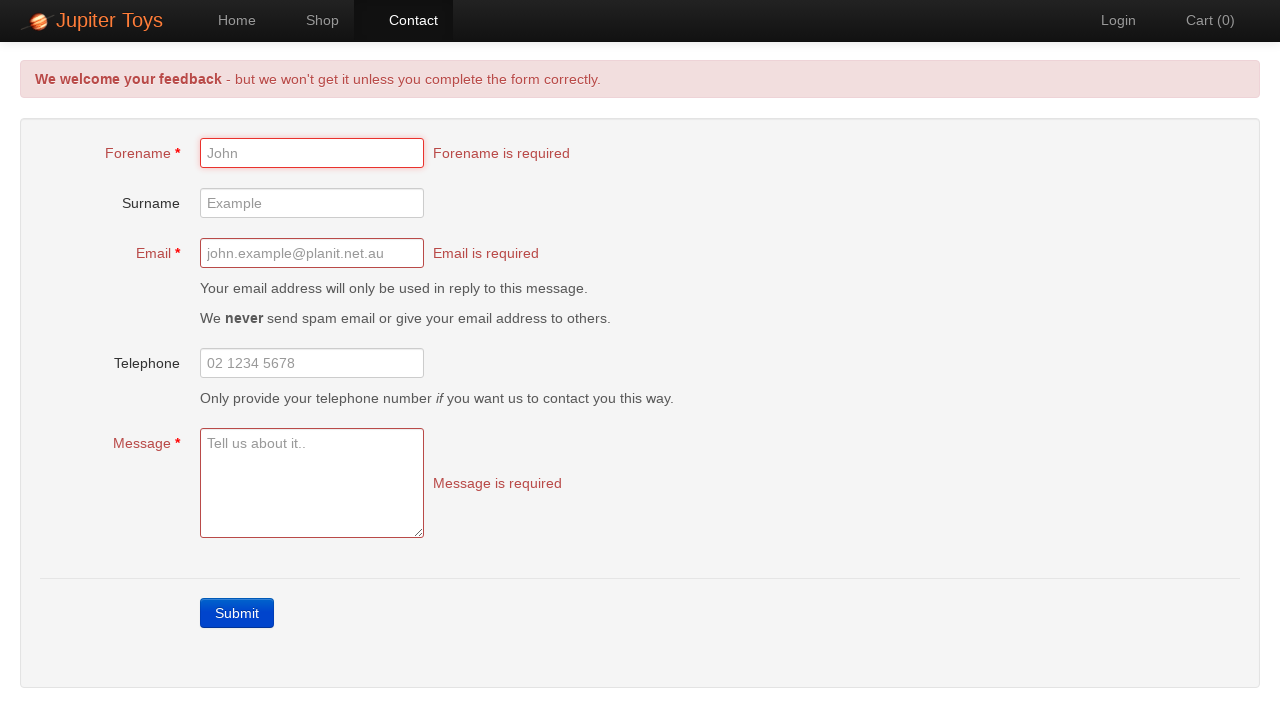

Message field error message appeared
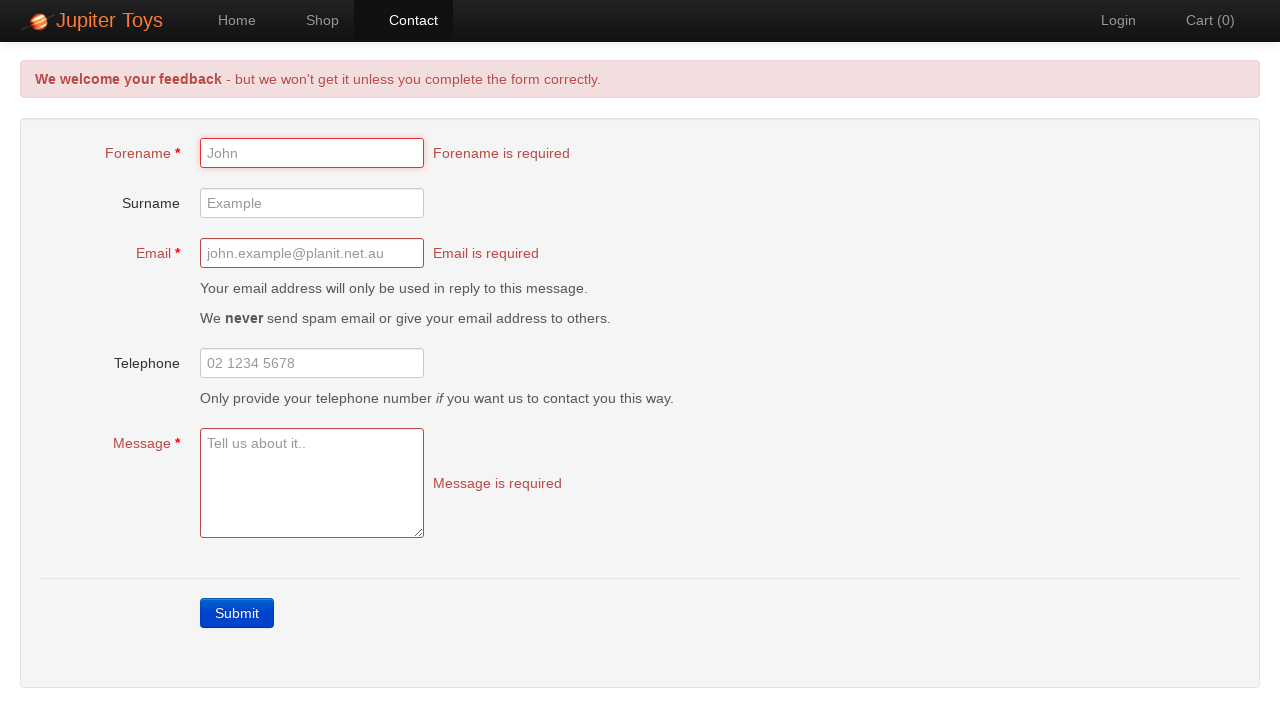

Filled forename field with 'John Doe' on #forename
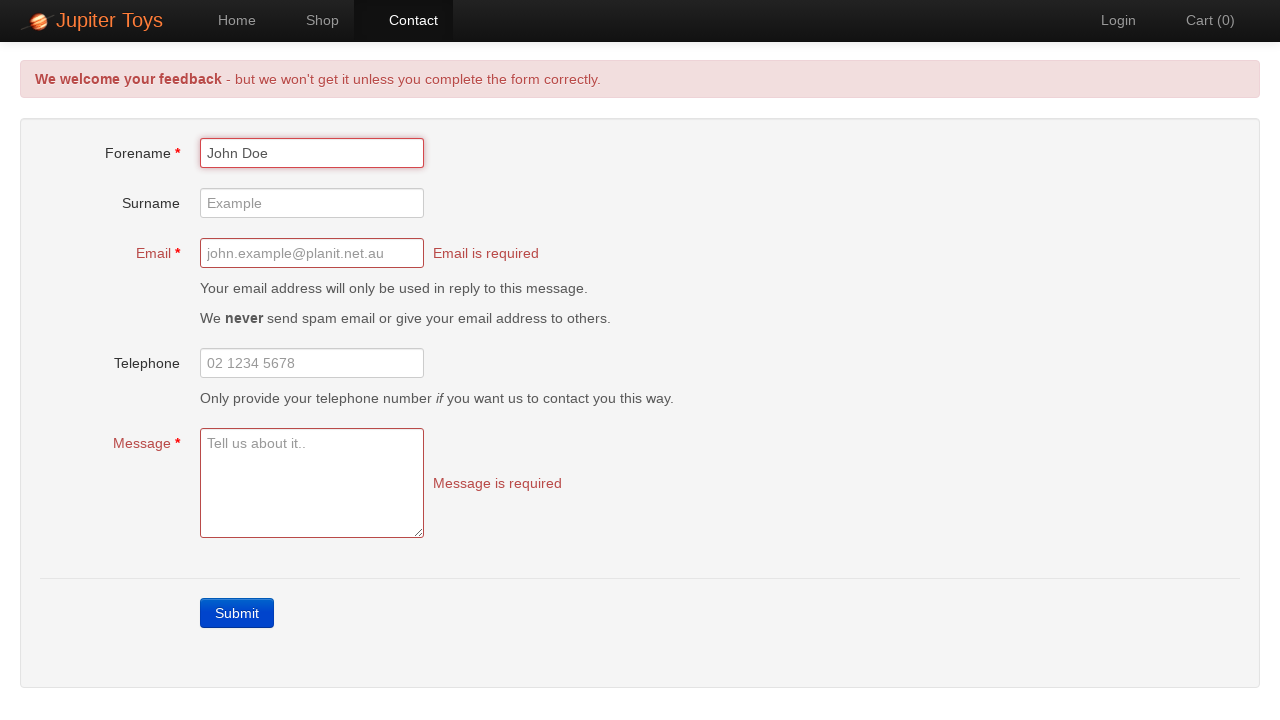

Filled email field with 'john@example.com' on #email
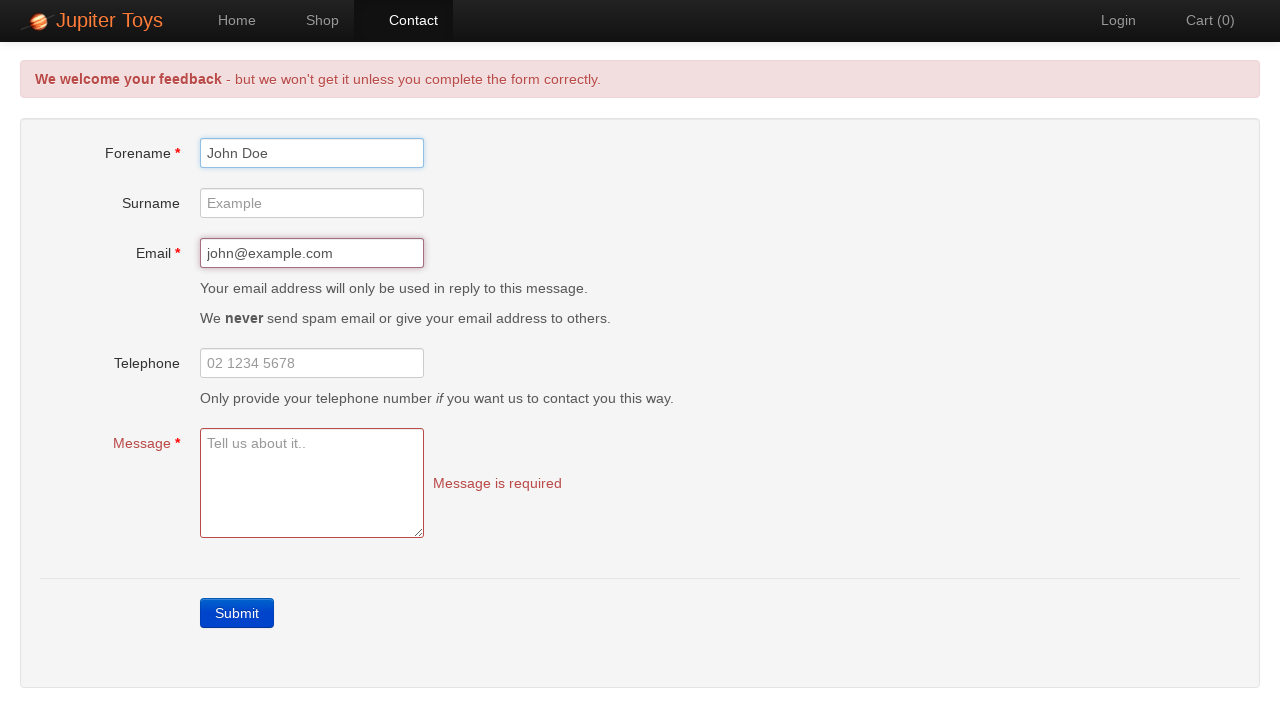

Filled message field with 'This is a test message' on #message
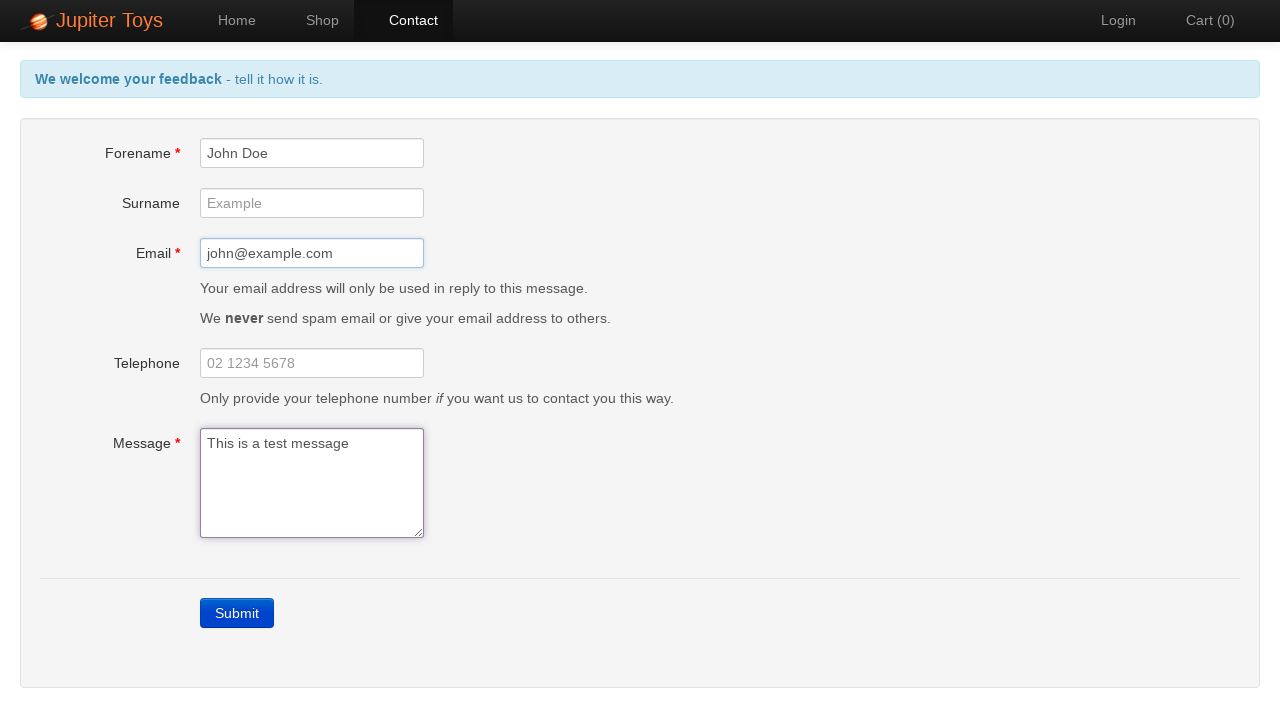

General error alert message disappeared
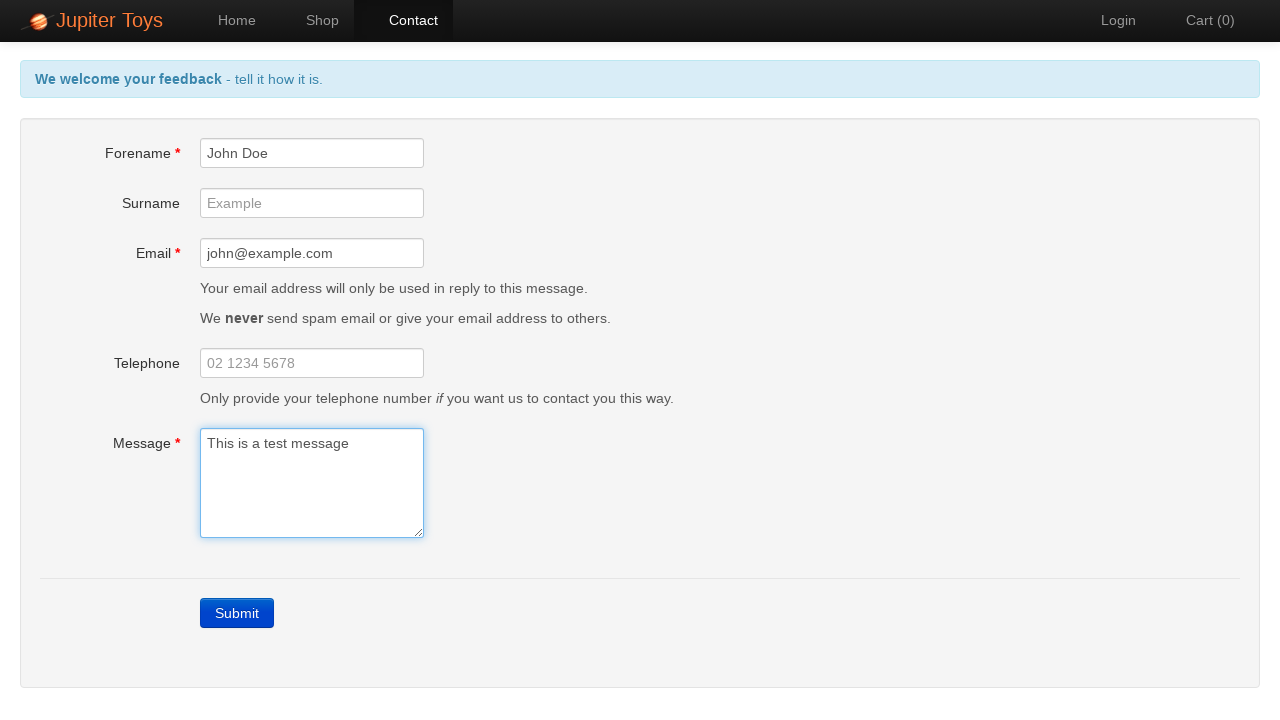

Forename field error message disappeared
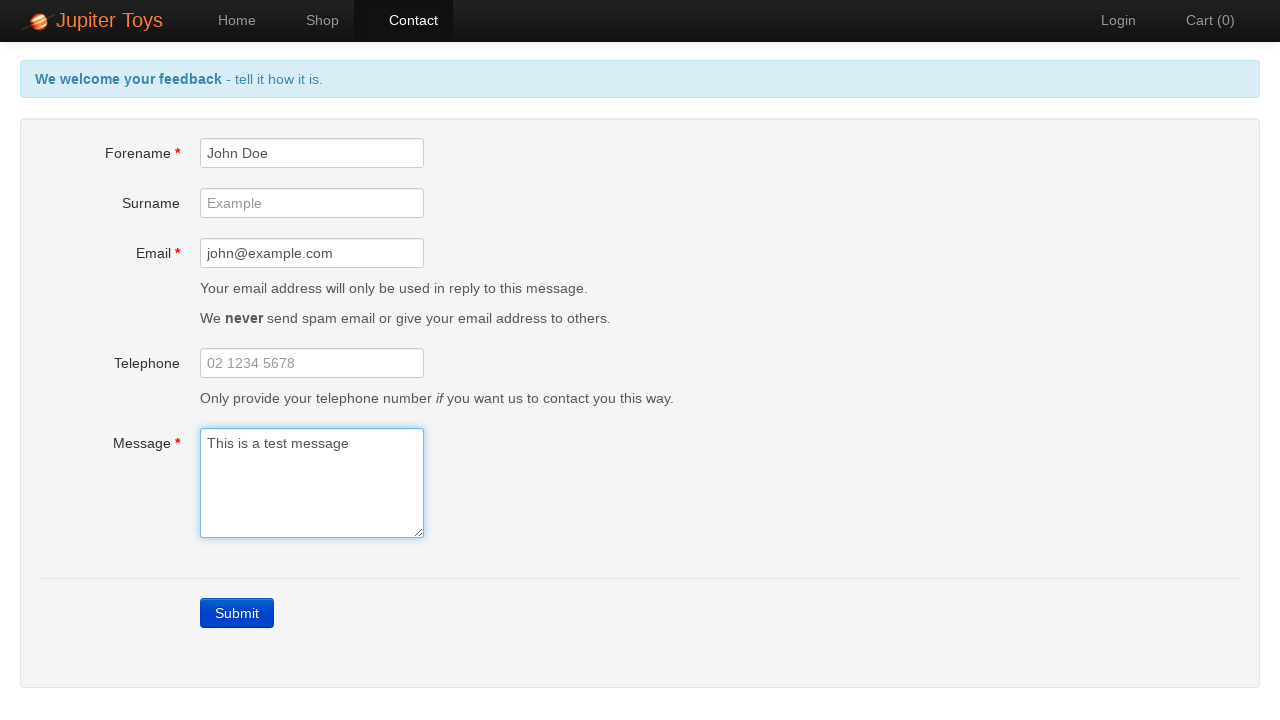

Email field error message disappeared
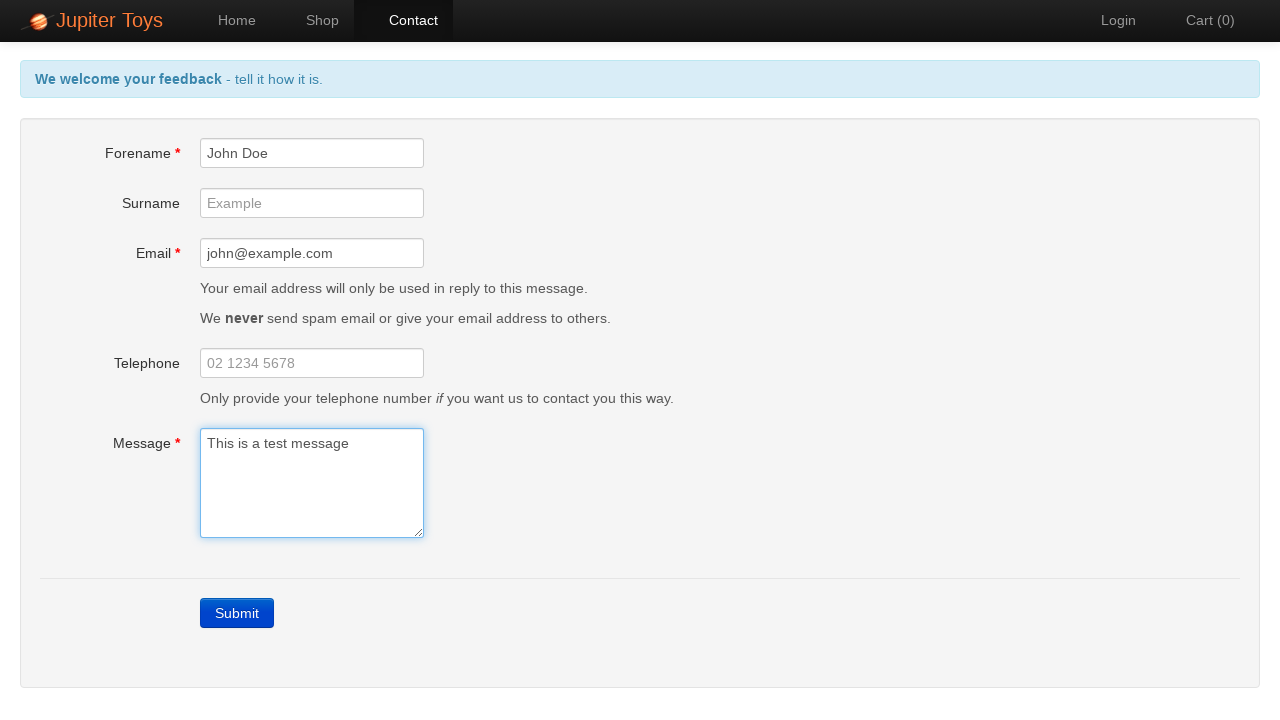

Message field error message disappeared
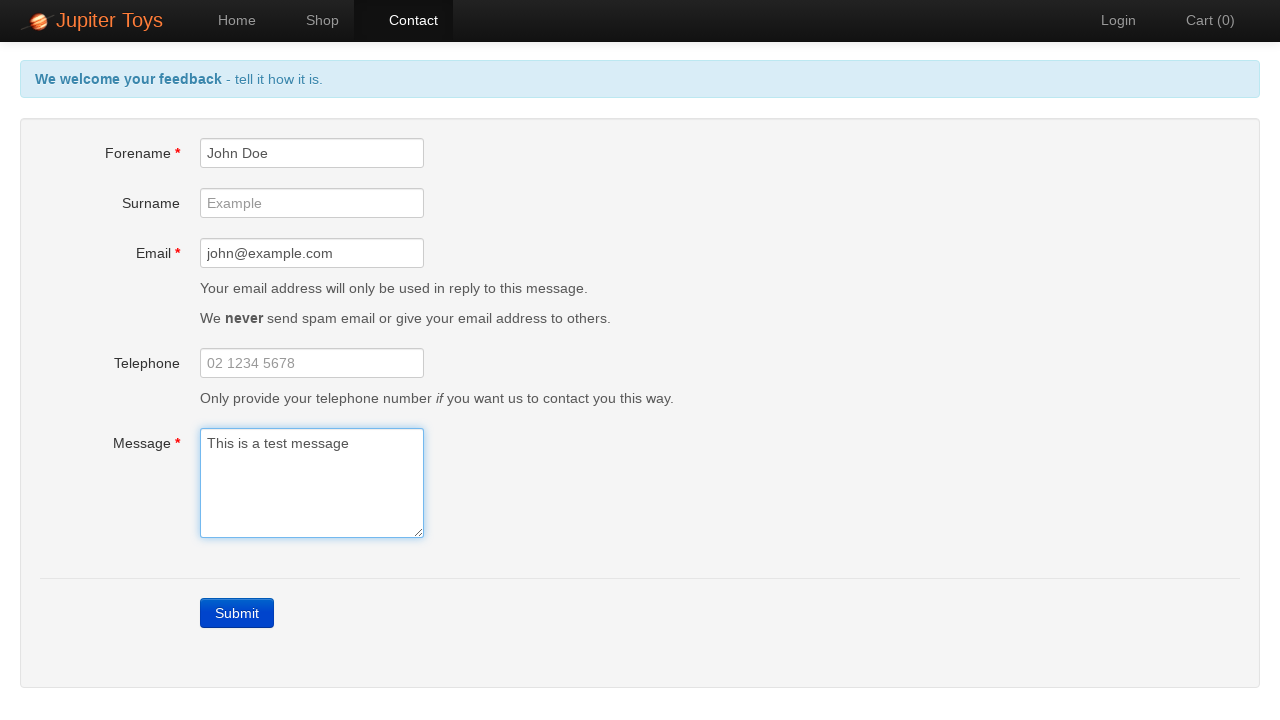

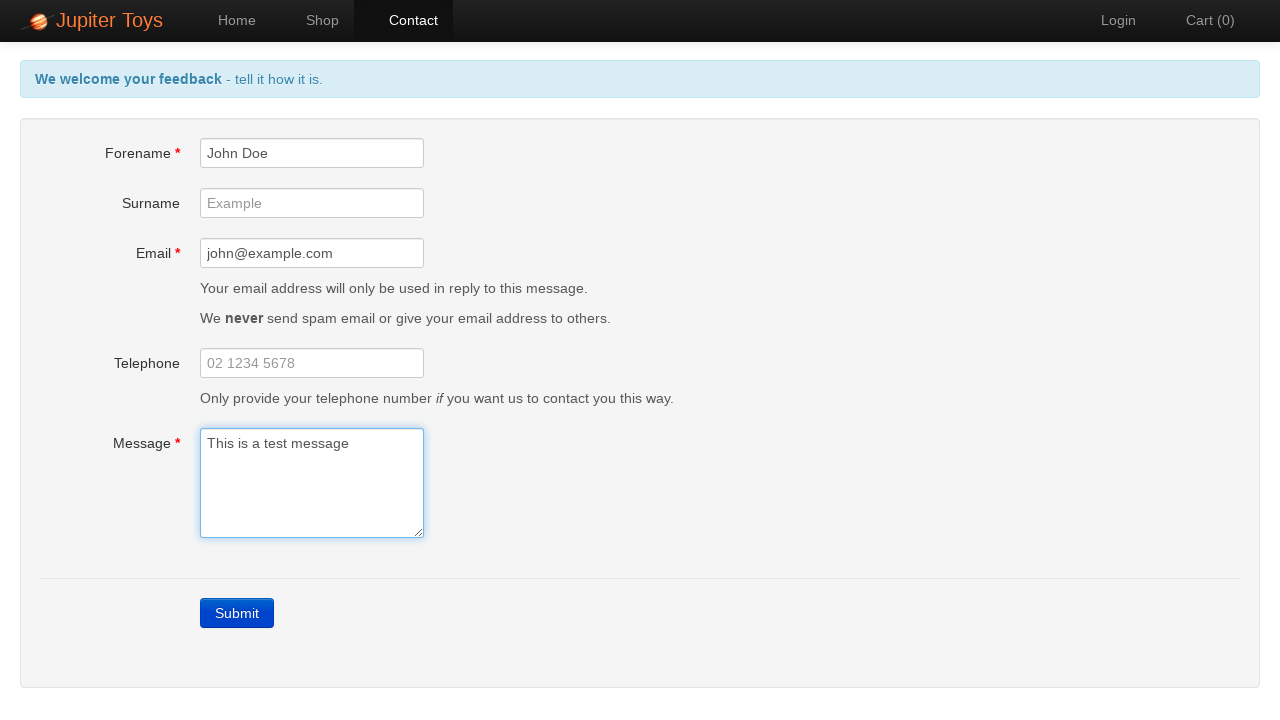